Navigates to a file download page and clicks on a specific image file link to initiate download

Starting URL: https://the-internet.herokuapp.com/download

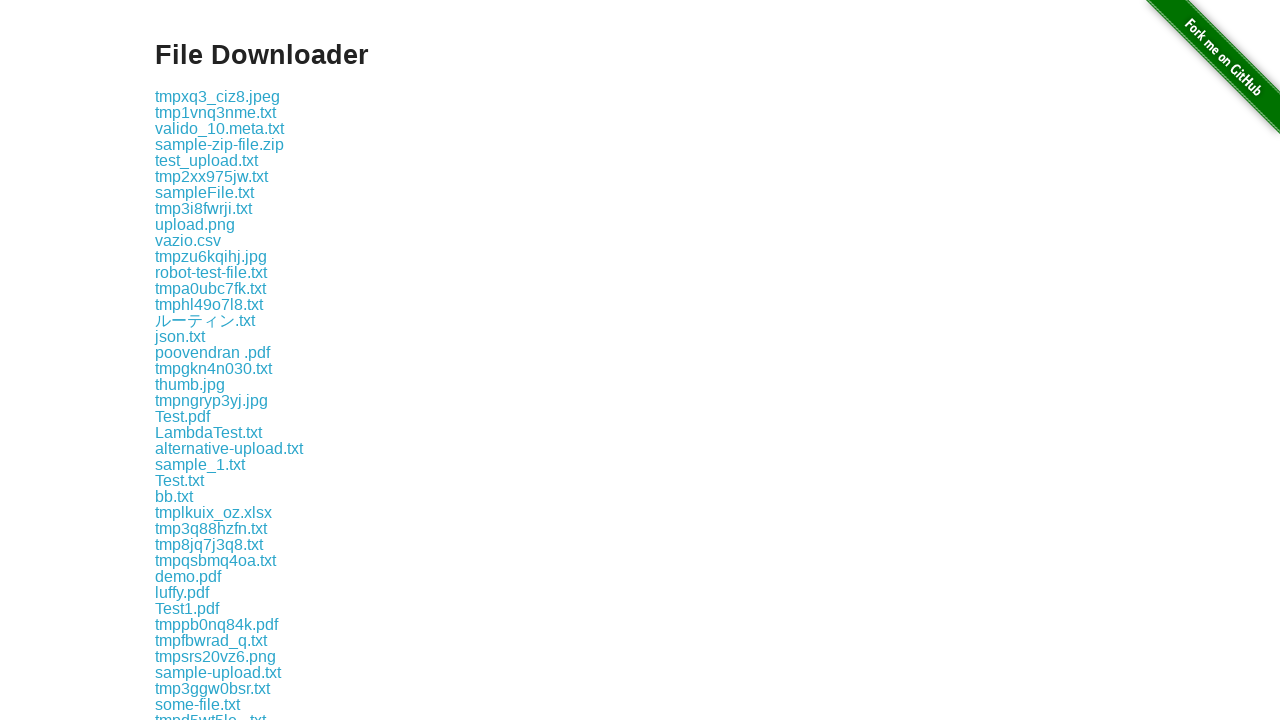

Navigated to file download page
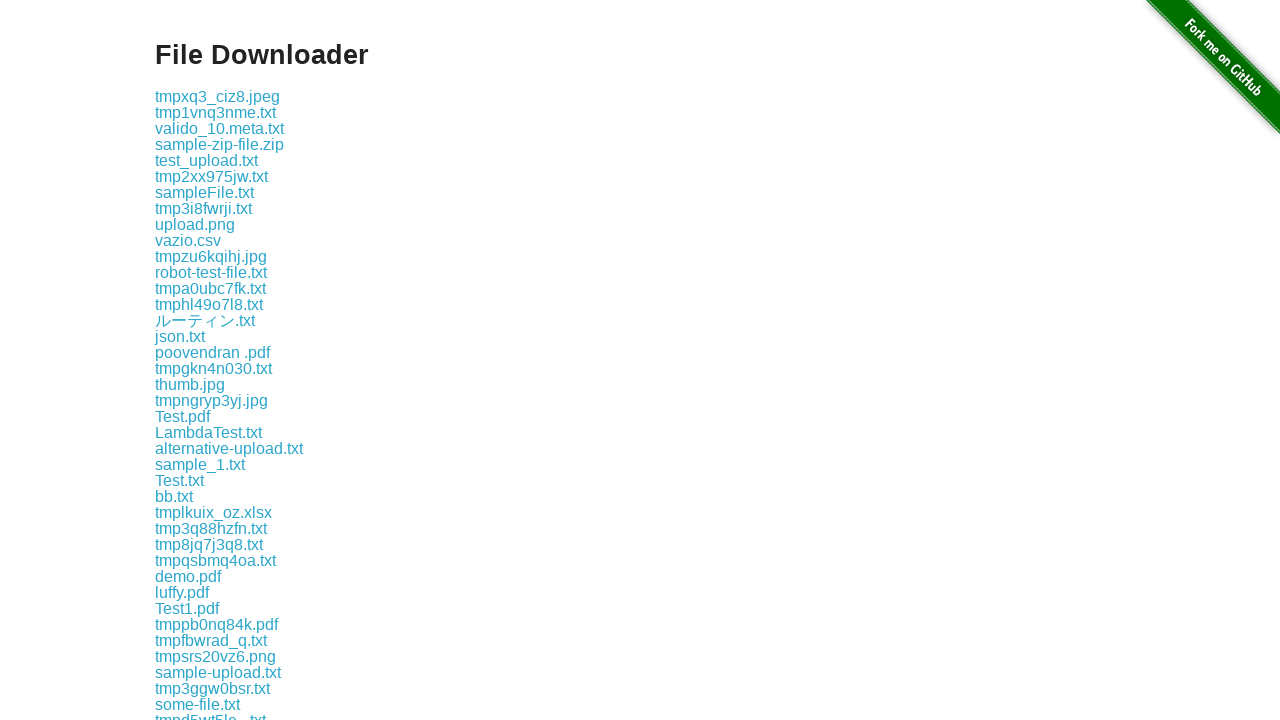

Clicked on webdriverIO.png download link at (214, 360) on xpath=//a[text()='webdriverIO.png']
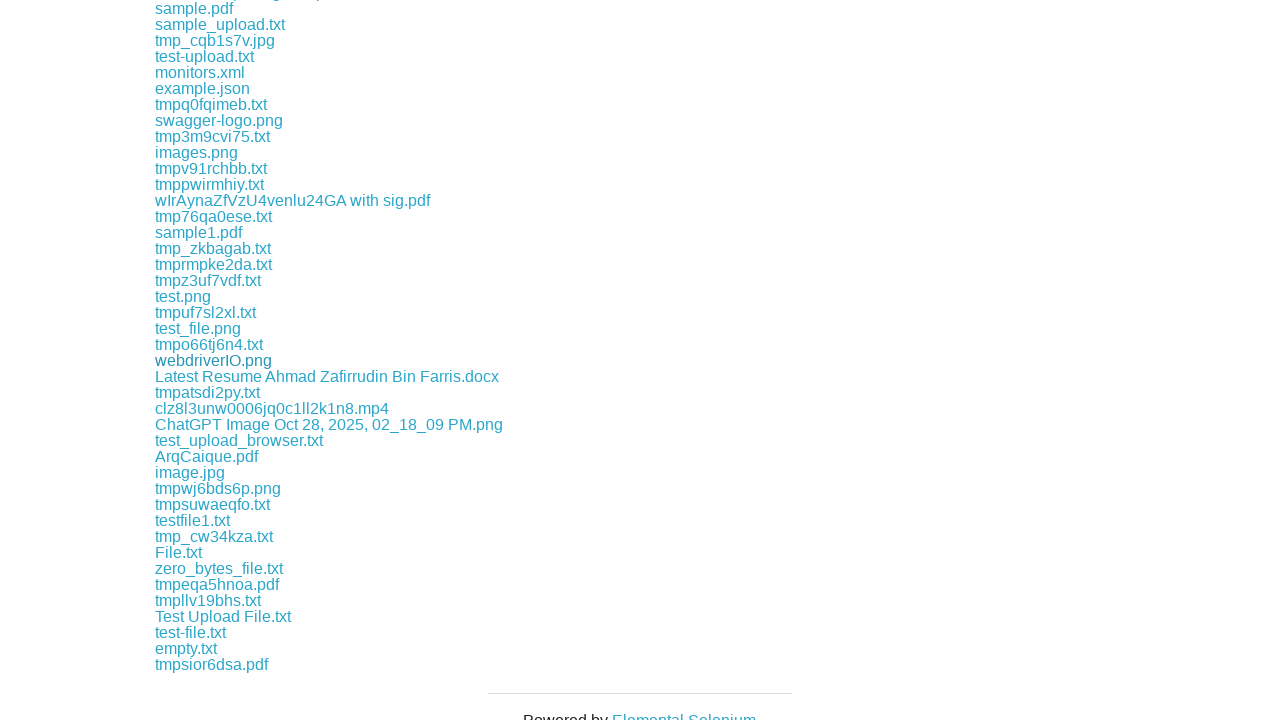

Waited for download to initiate
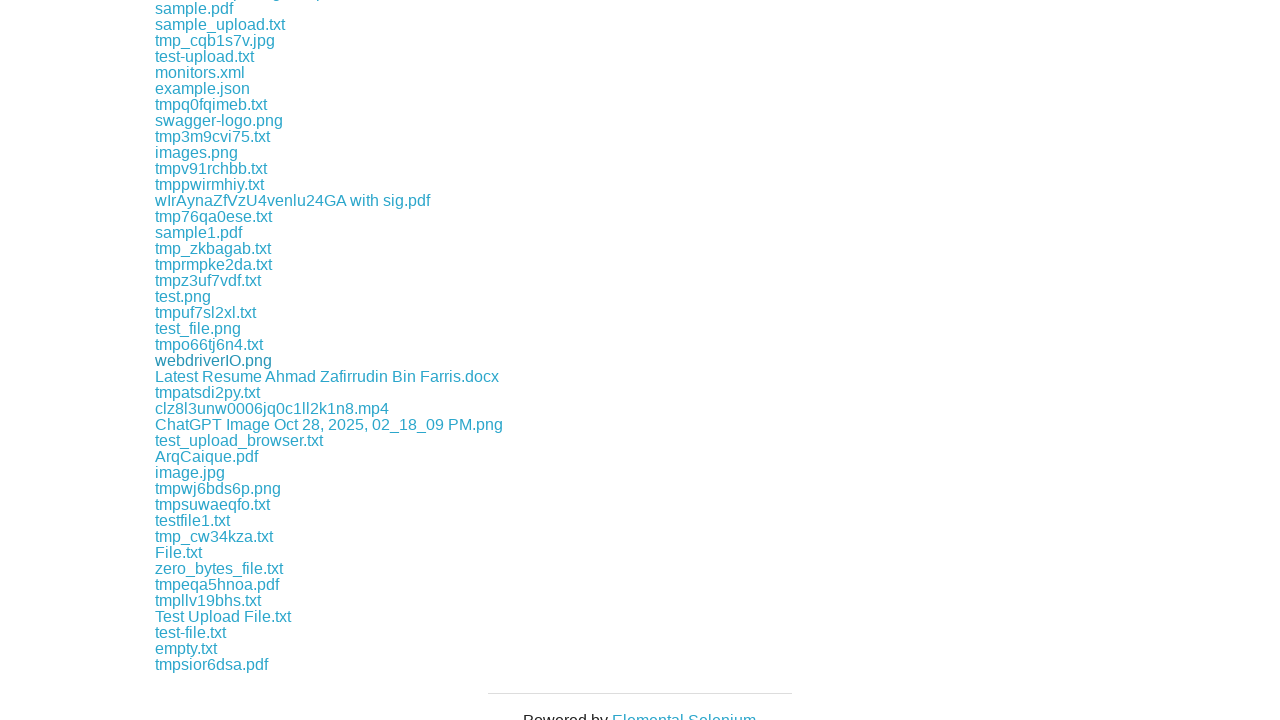

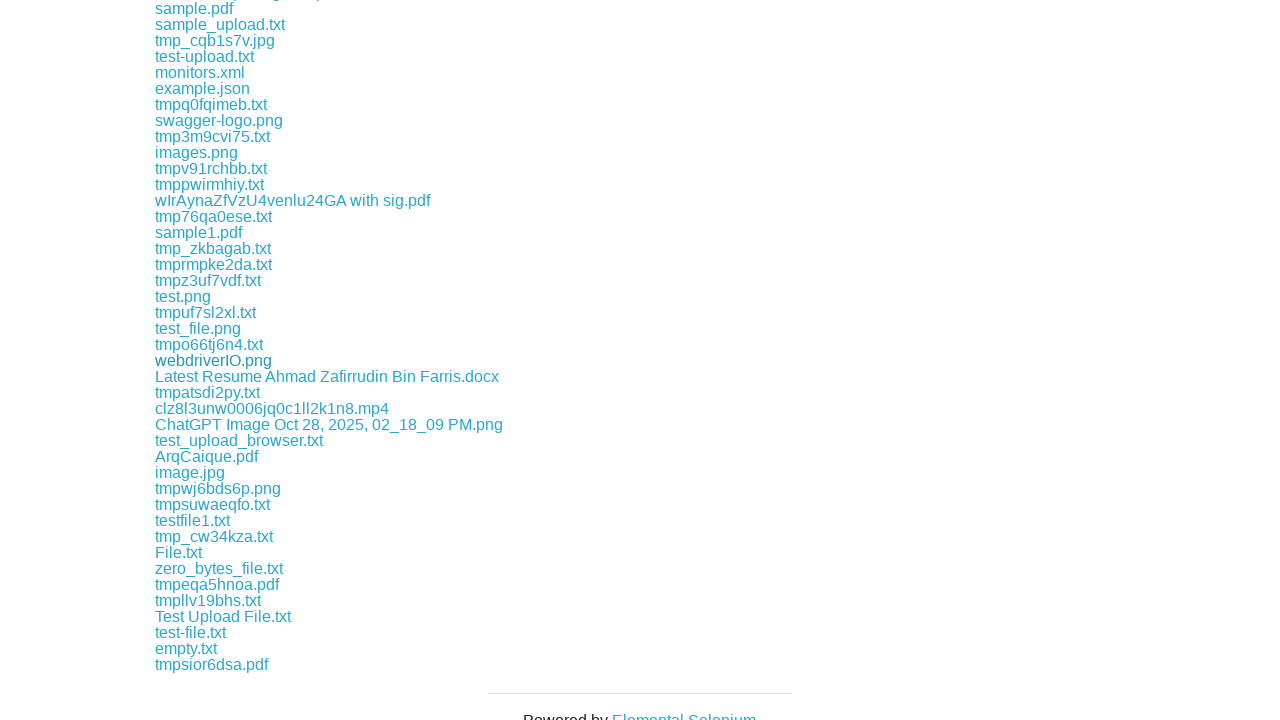